Tests various JavaScript alert interactions including simple alerts, timed alerts, confirmation dialogs, and prompt dialogs with text input

Starting URL: https://demoqa.com/alerts

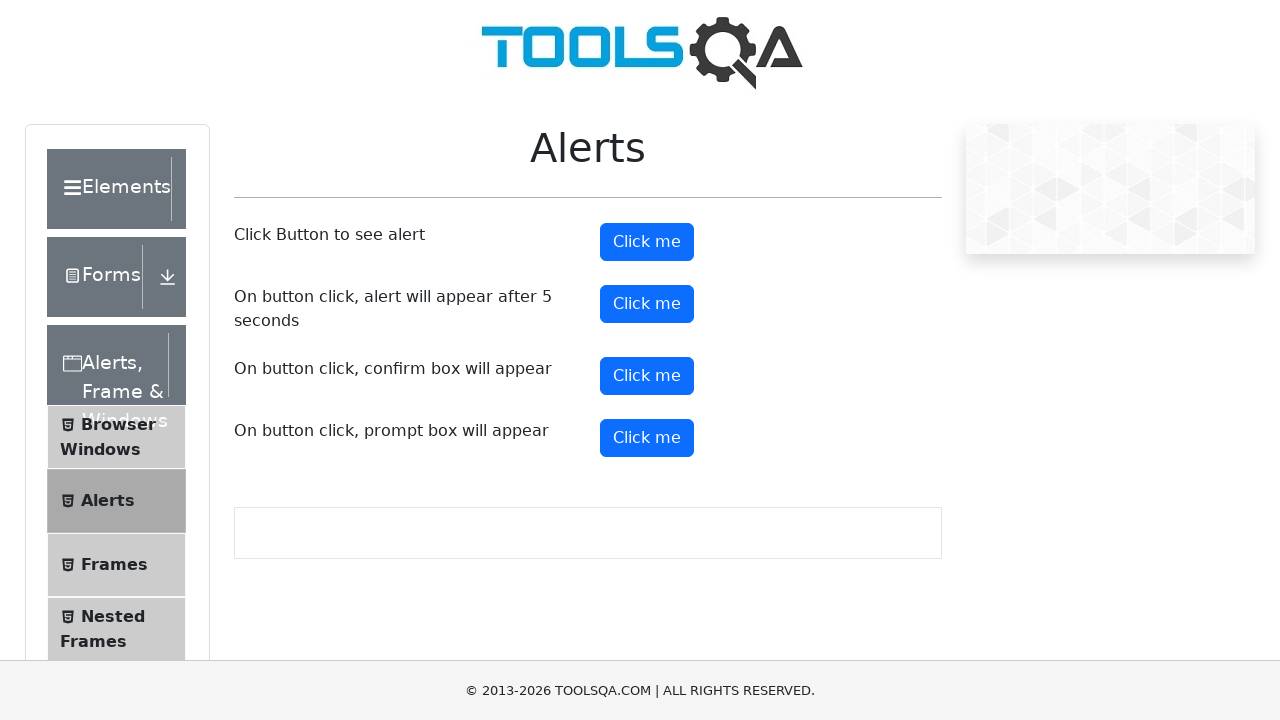

Scrolled down 200px to view alert buttons
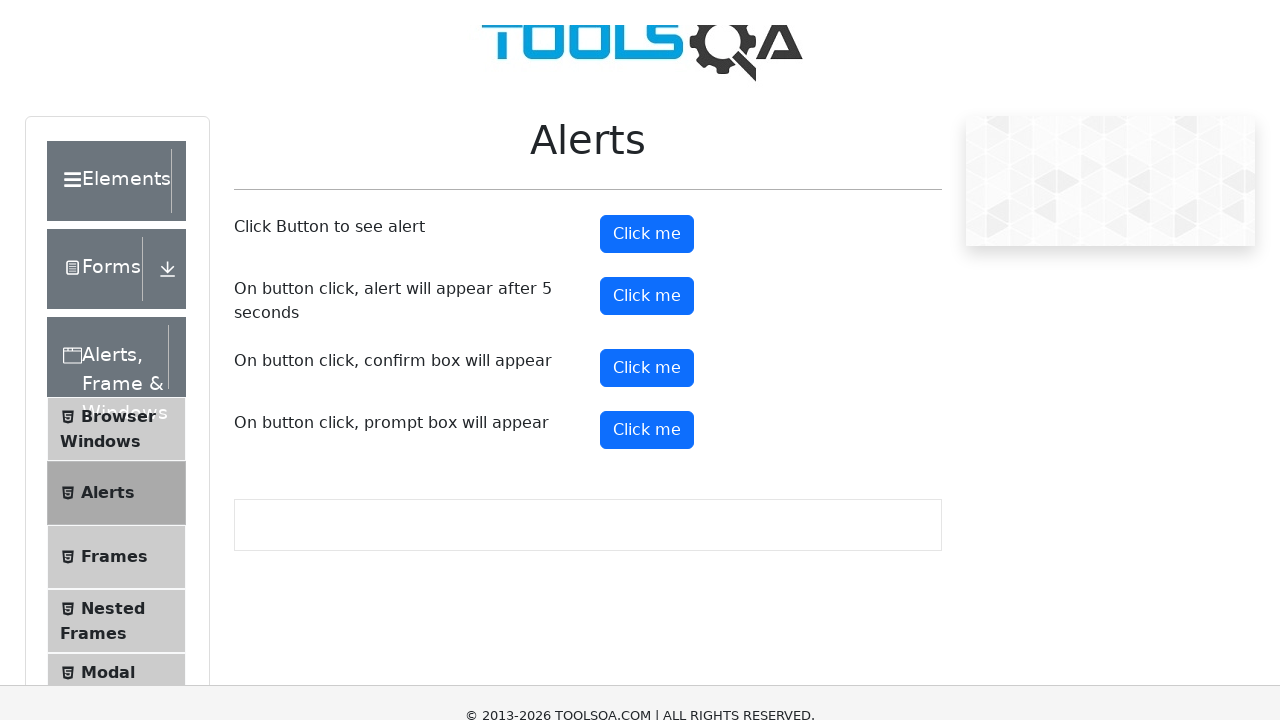

Clicked simple alert button at (647, 42) on #alertButton
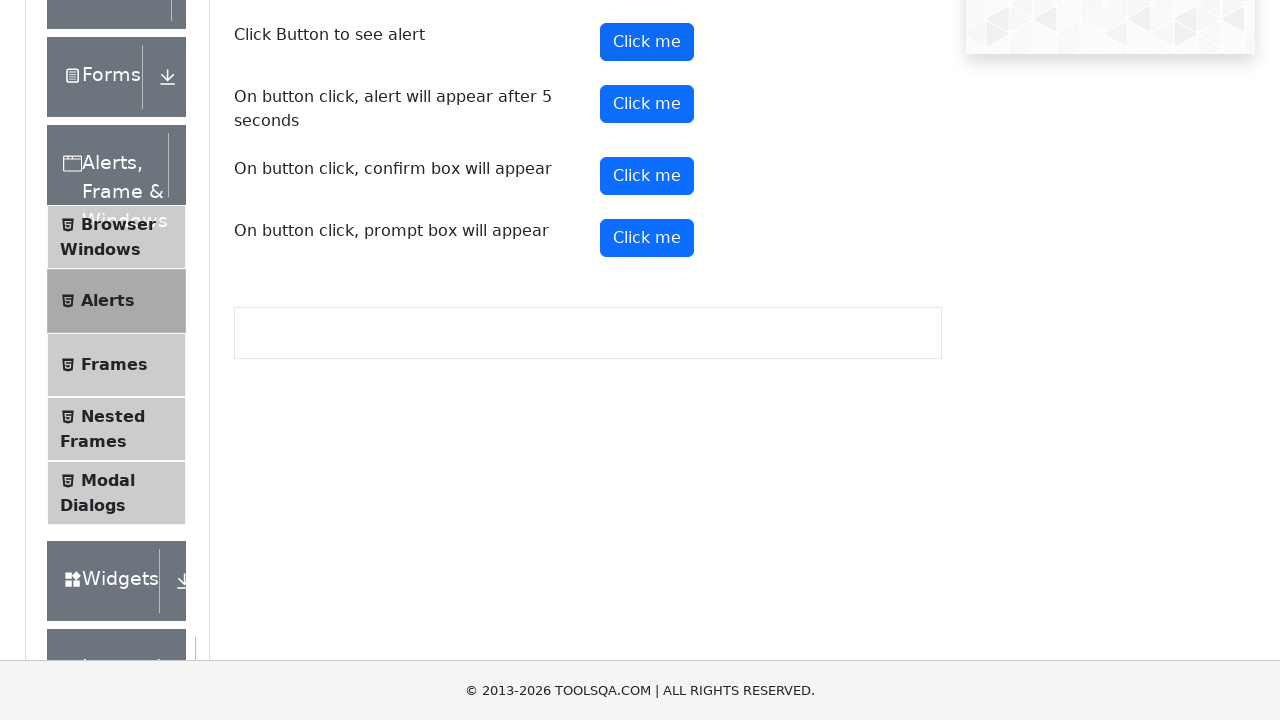

Accepted simple alert dialog
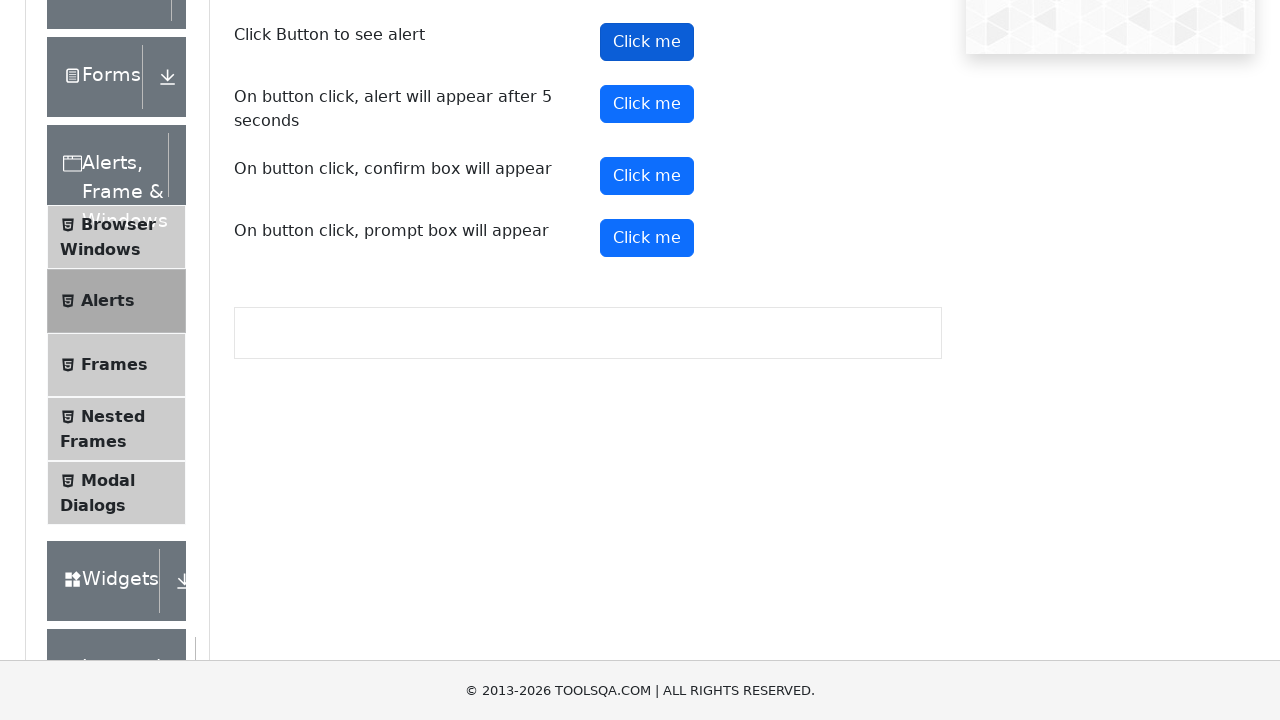

Clicked timer alert button at (647, 104) on #timerAlertButton
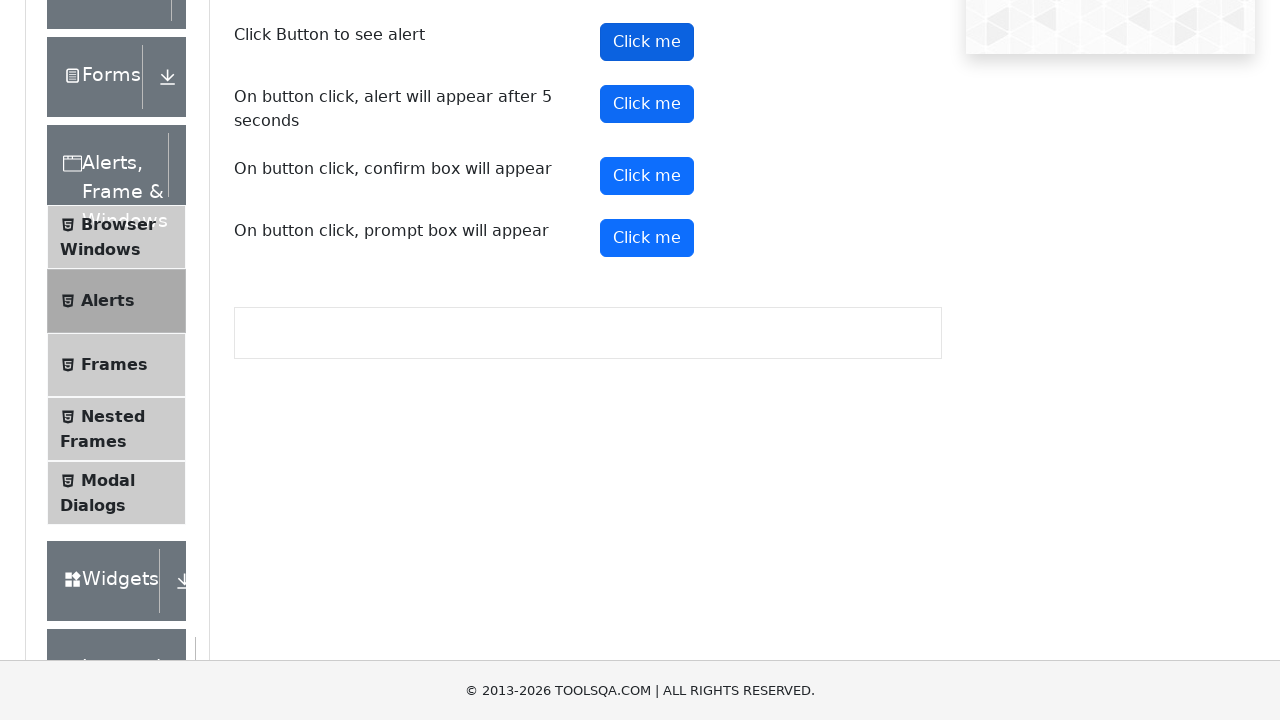

Waited 5 seconds for timed alert to appear
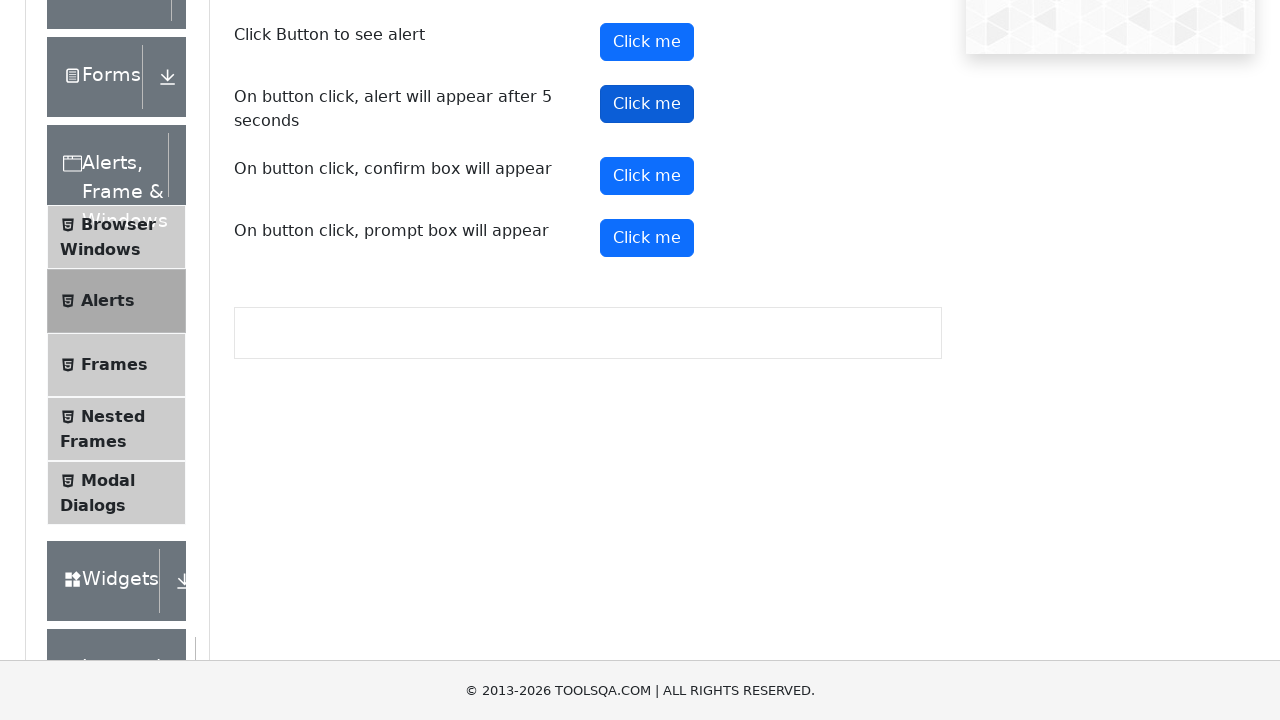

Clicked confirm button at (647, 176) on #confirmButton
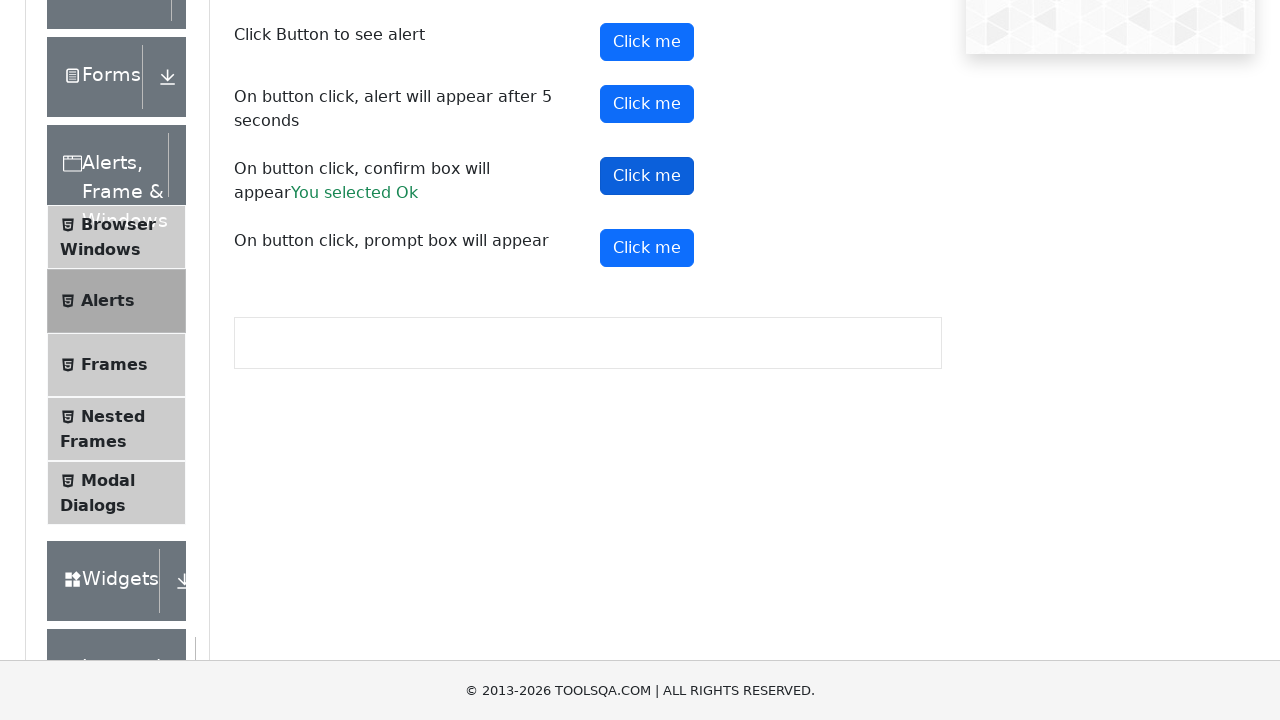

Accepted confirmation dialog
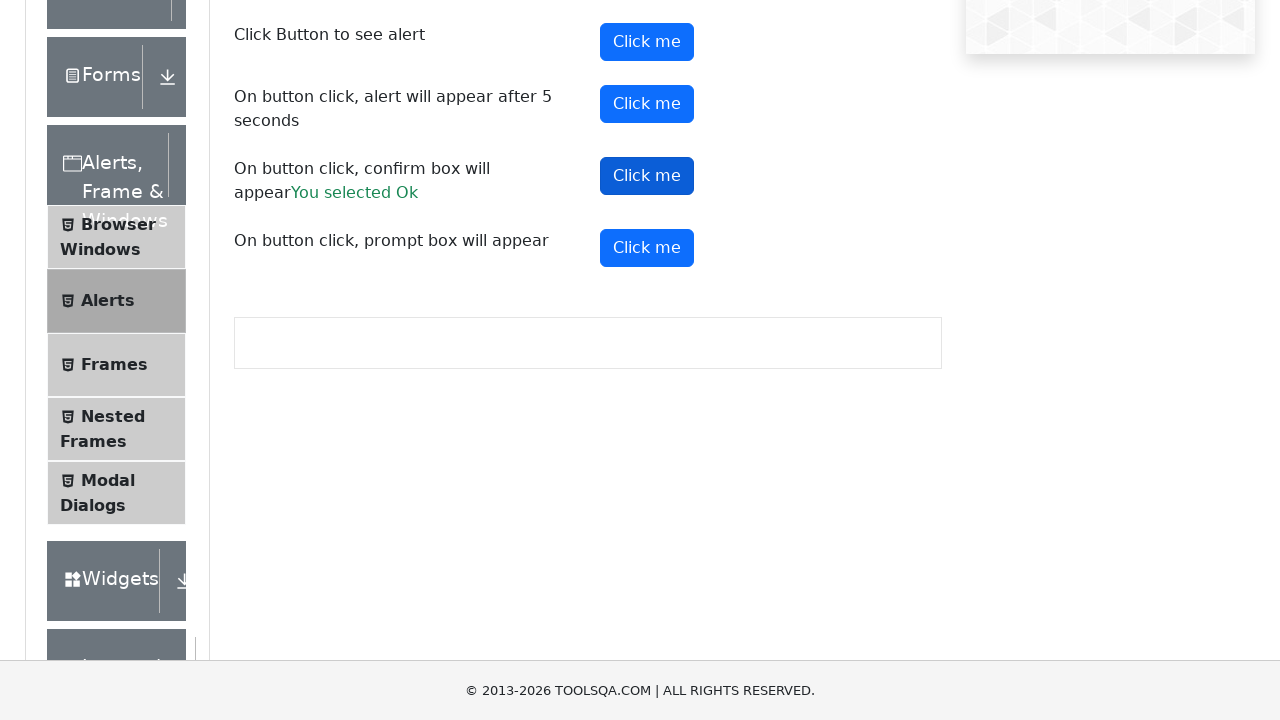

Clicked confirm button again at (647, 176) on #confirmButton
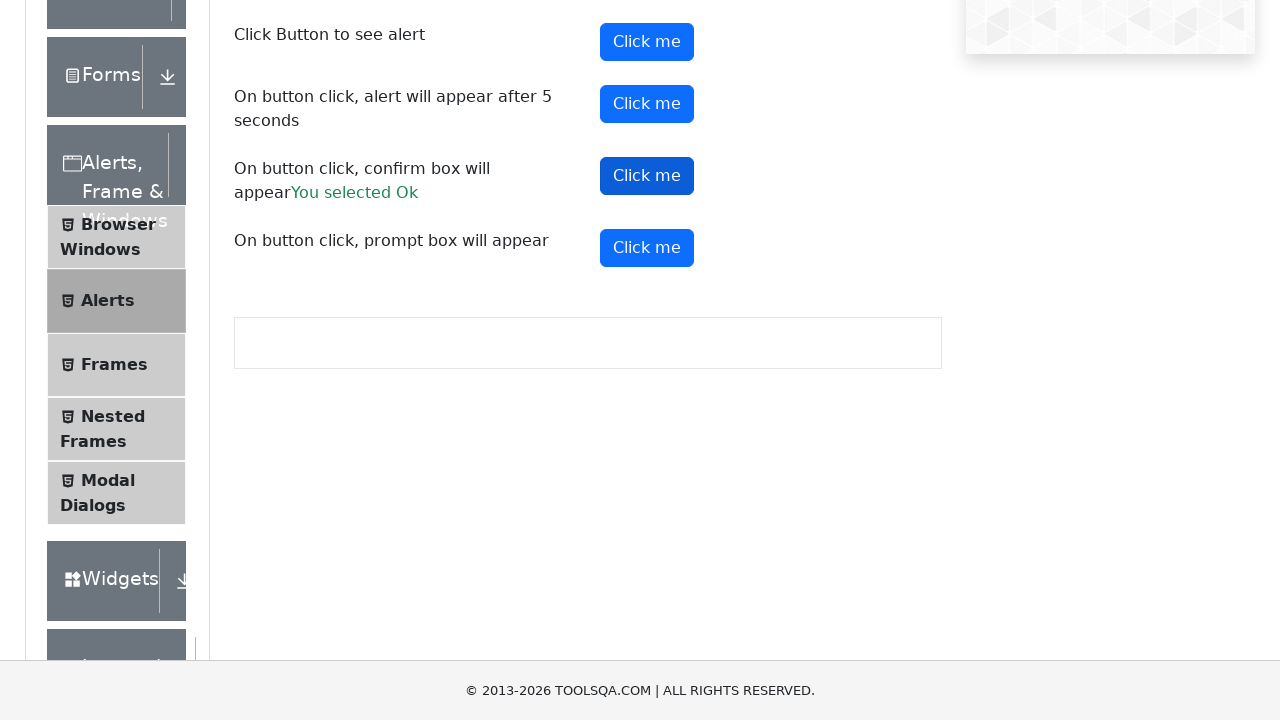

Dismissed confirmation dialog
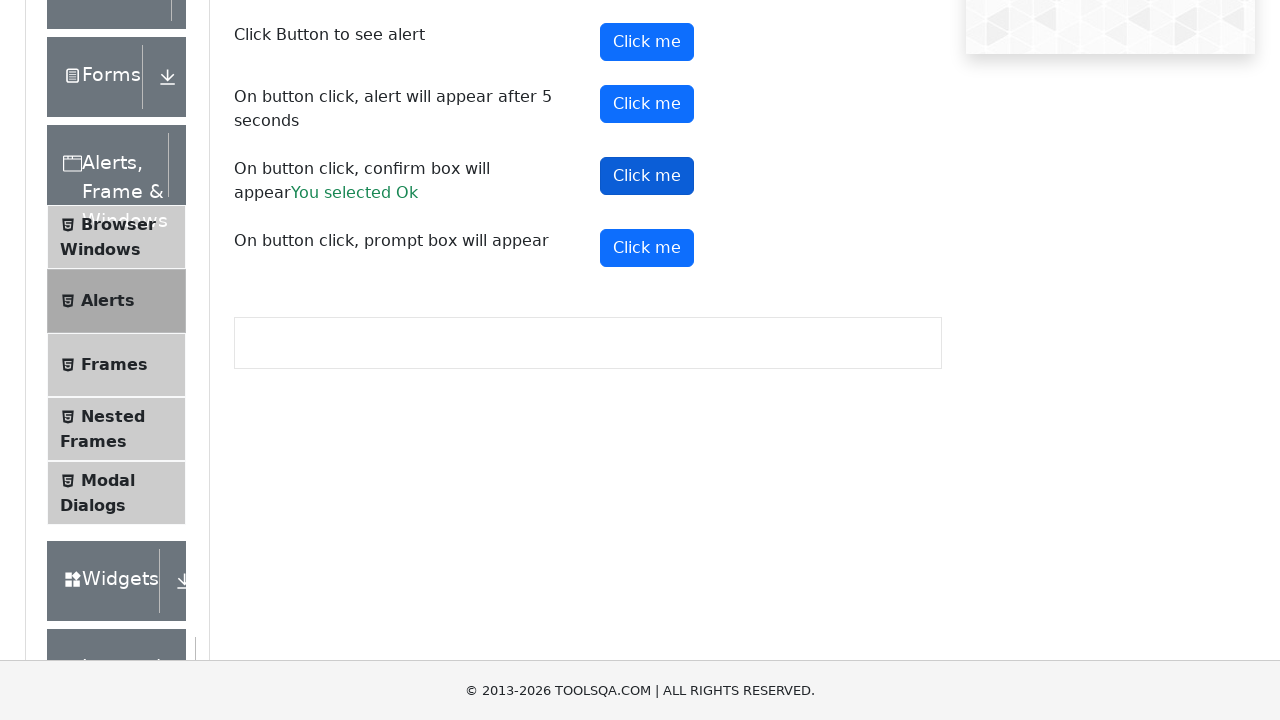

Clicked prompt button at (647, 248) on xpath=//button[@id = 'promtButton']
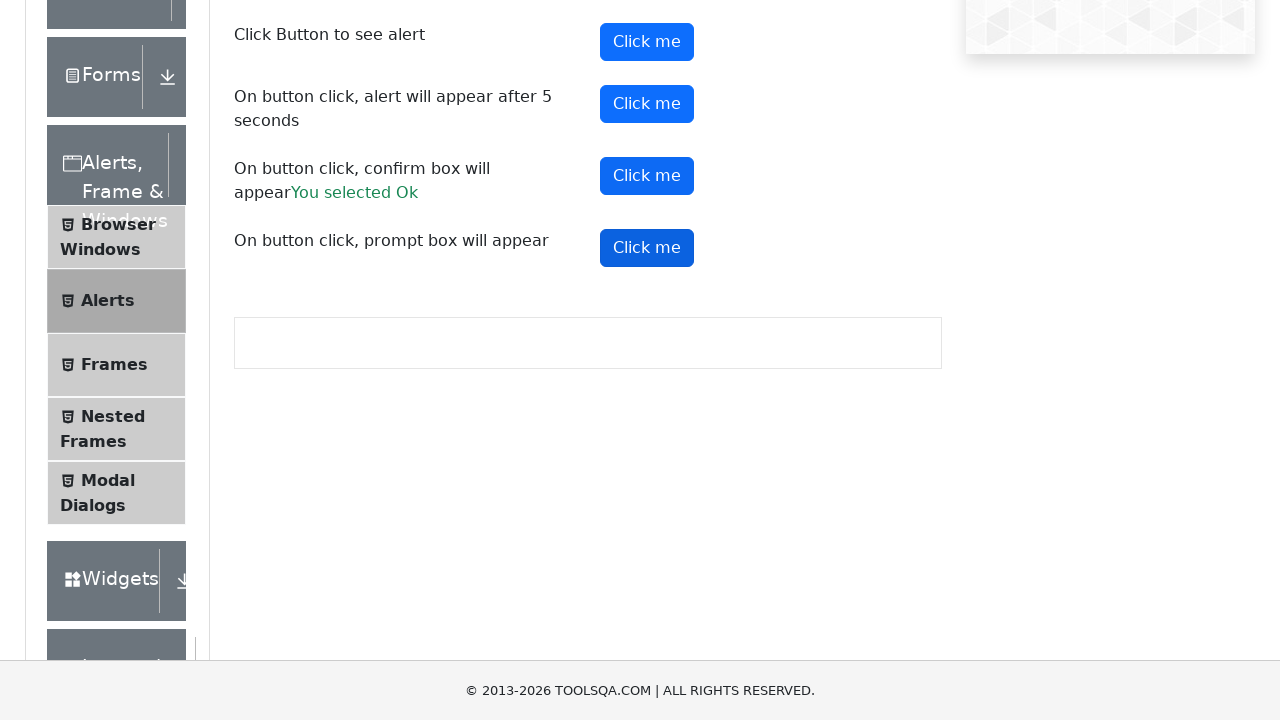

Accepted prompt dialog and entered 'Nik'
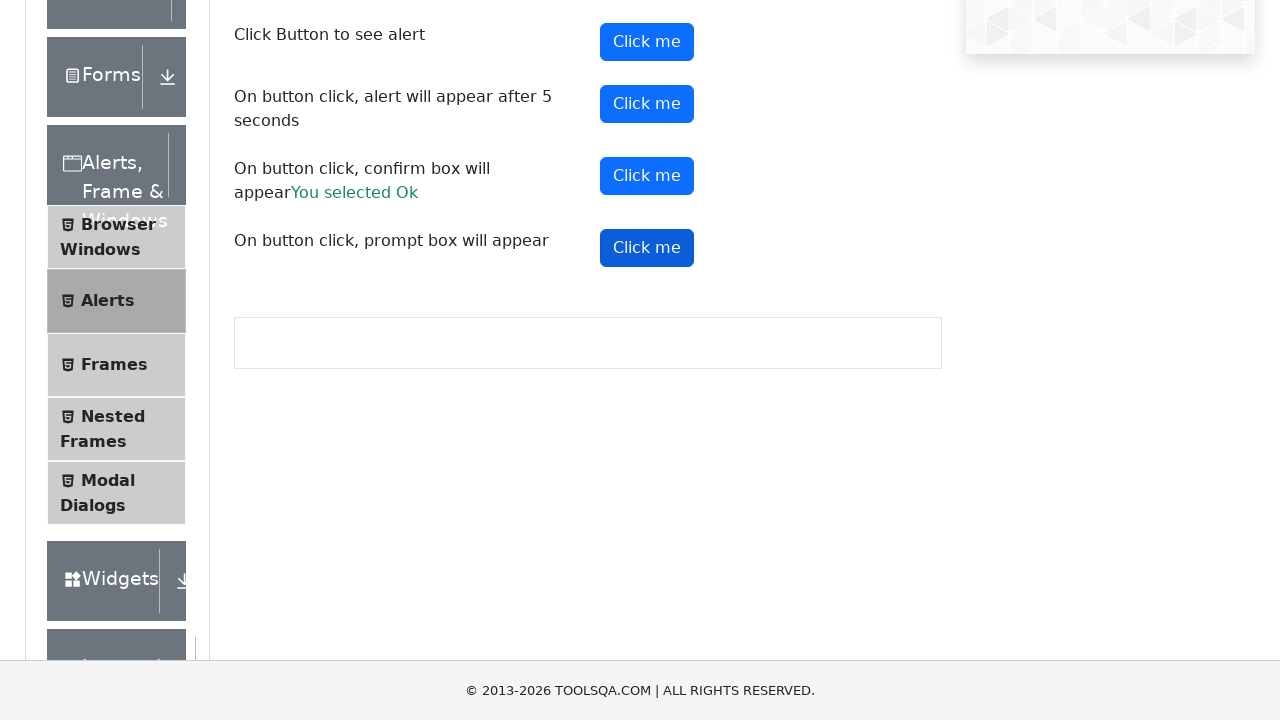

Clicked prompt button again at (647, 248) on xpath=//button[@id = 'promtButton']
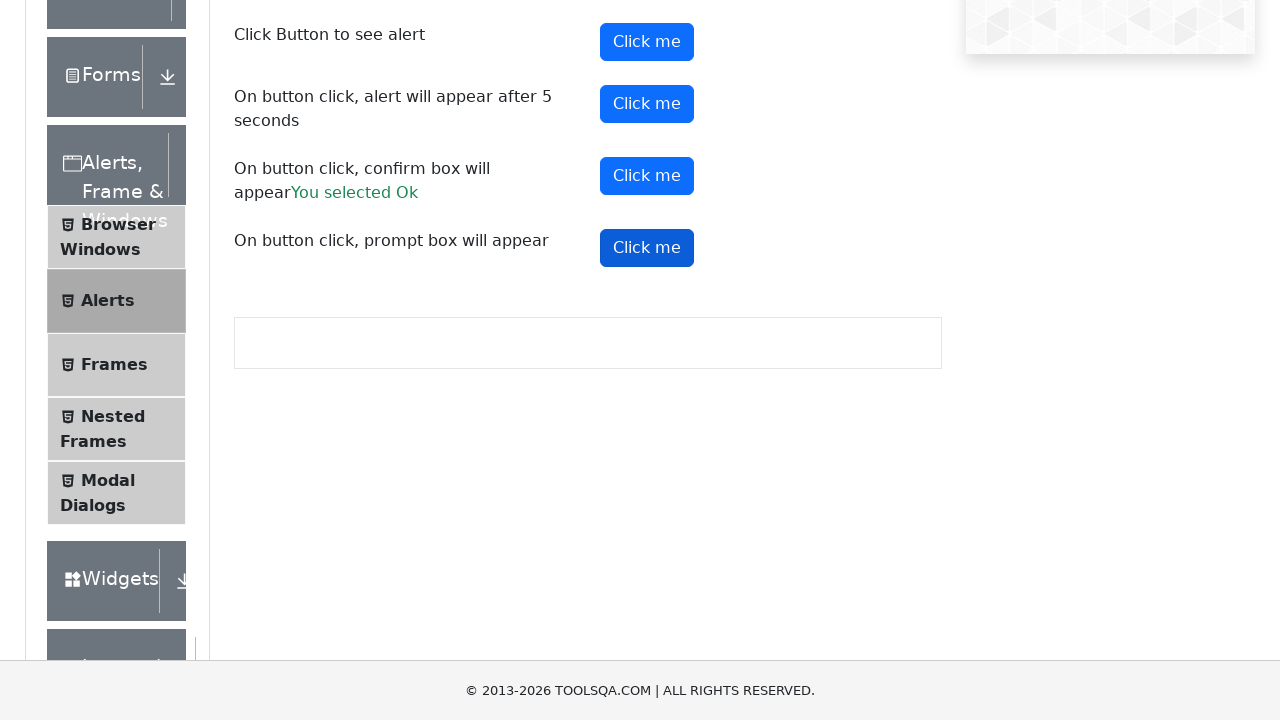

Dismissed prompt dialog without entering text
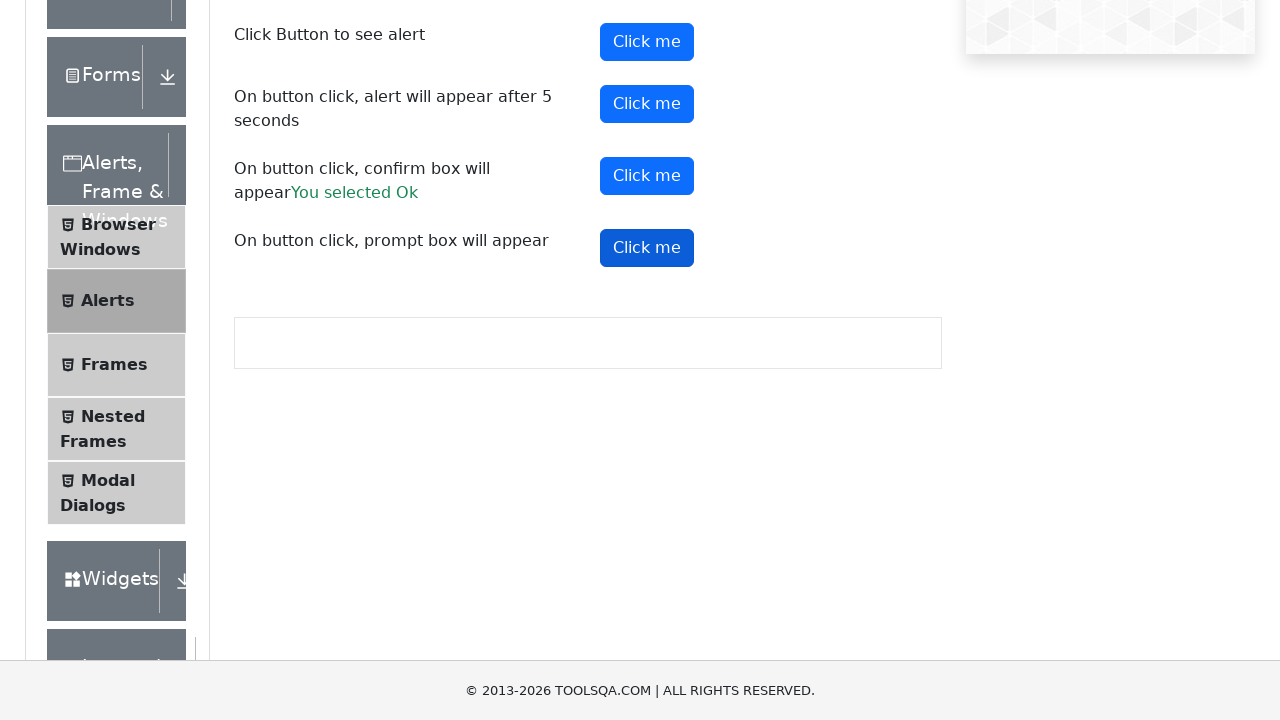

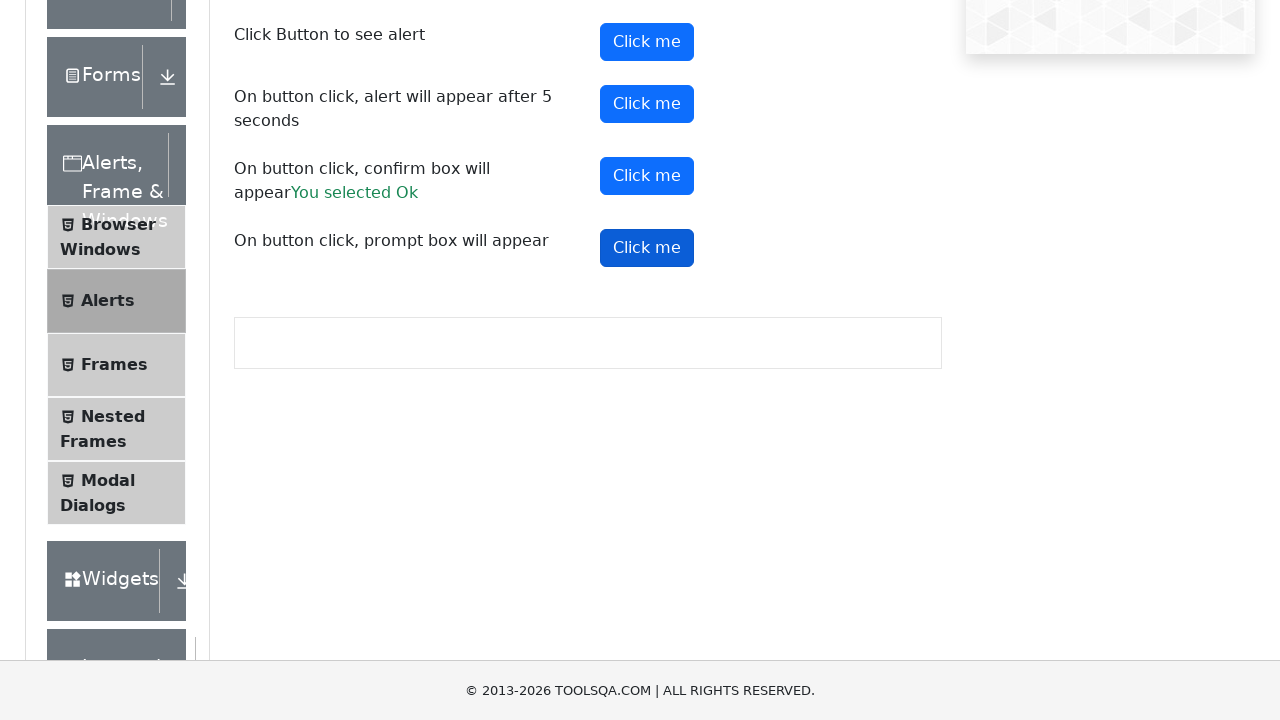